Tests dynamic loading functionality by clicking a start button and waiting for hidden content to become visible

Starting URL: https://the-internet.herokuapp.com/dynamic_loading/1

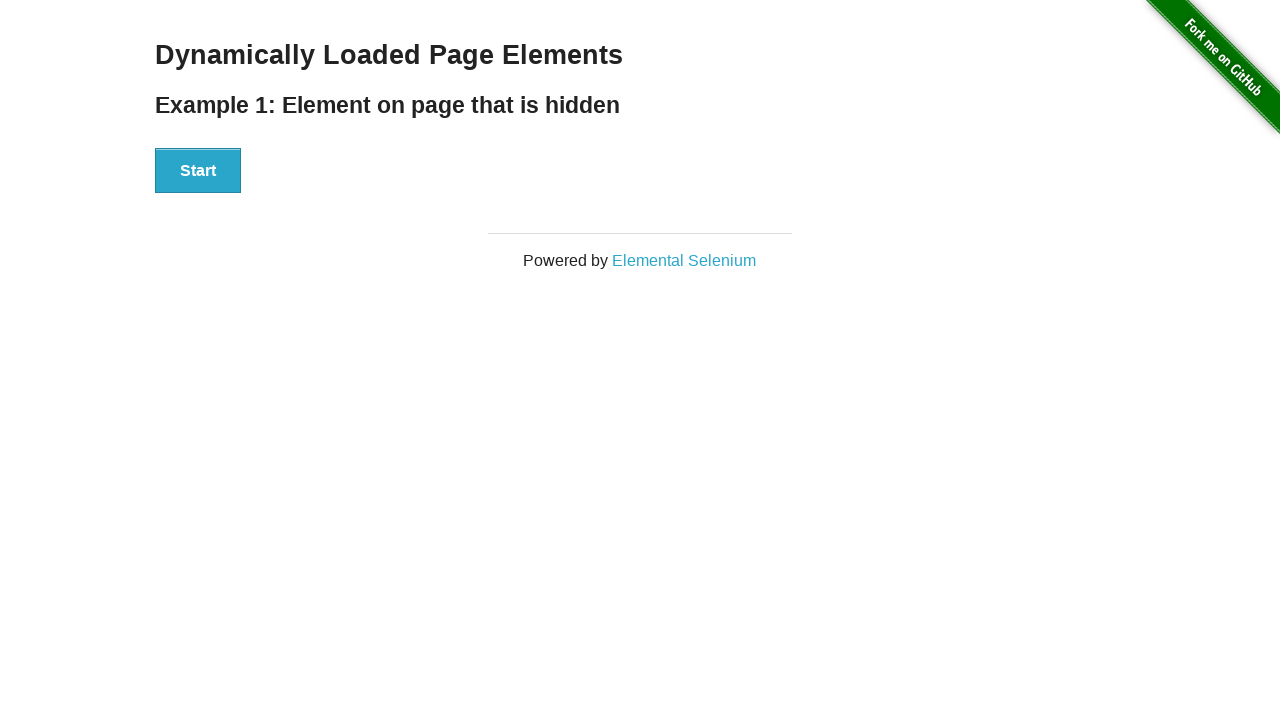

Clicked Start button to trigger dynamic loading at (198, 171) on xpath=//div[@id='start']//button
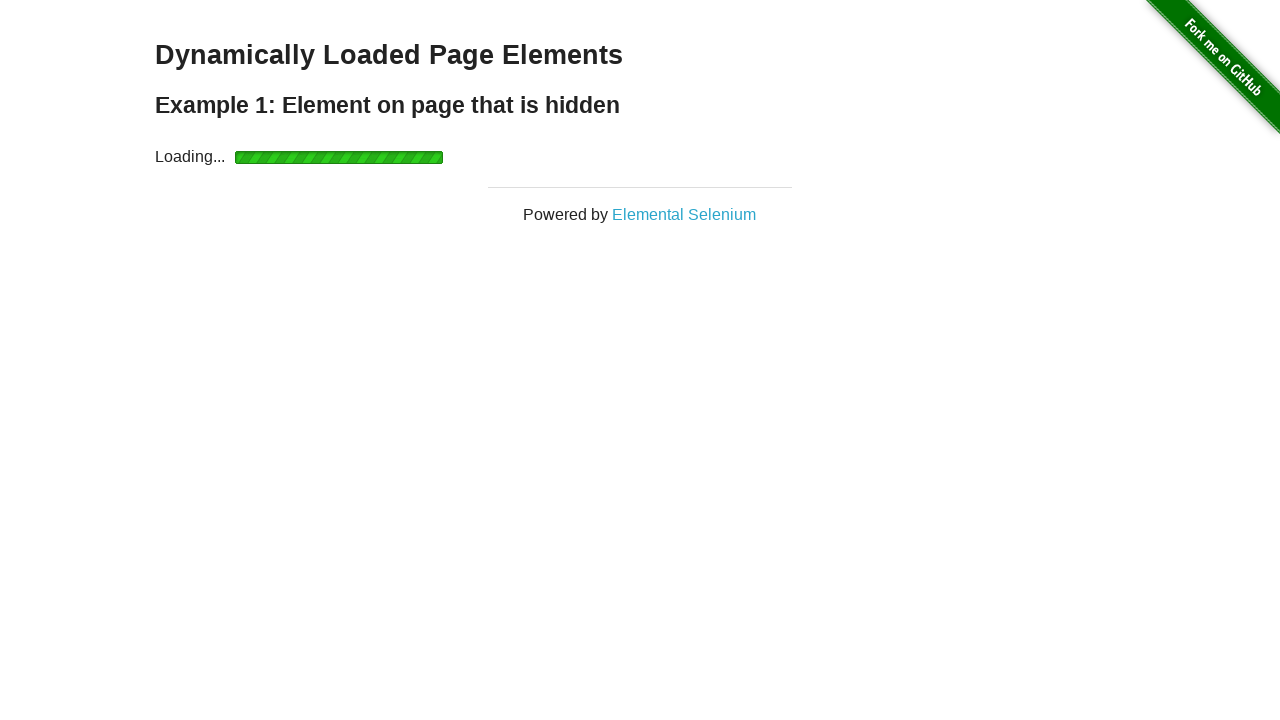

Waited for 'Hello World!' text to become visible
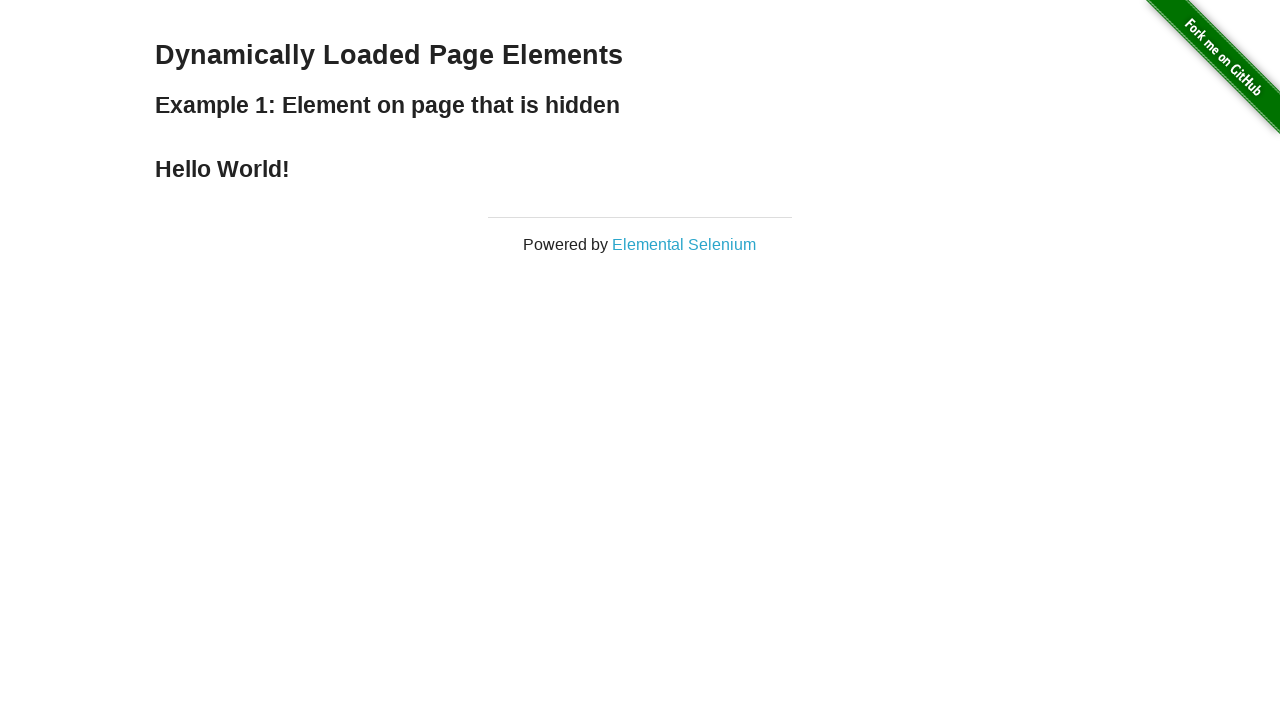

Located the 'Hello World!' element
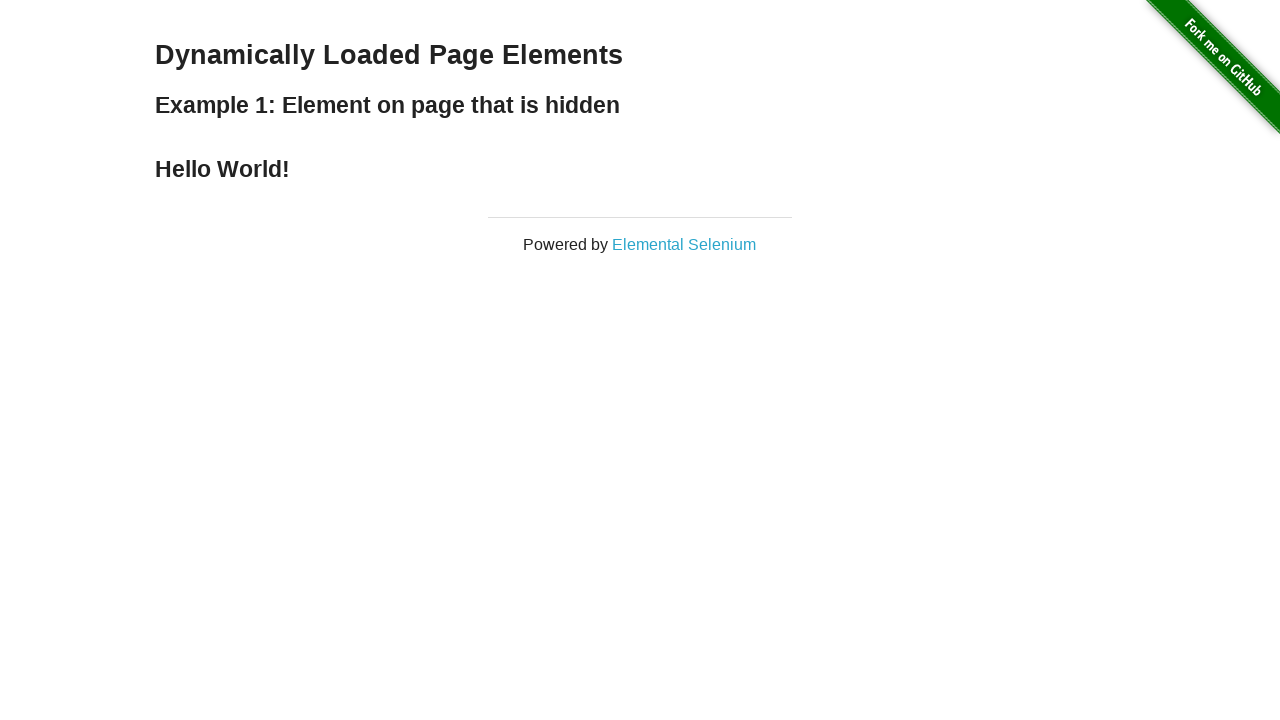

Verified 'Hello World!' text content matches expected value
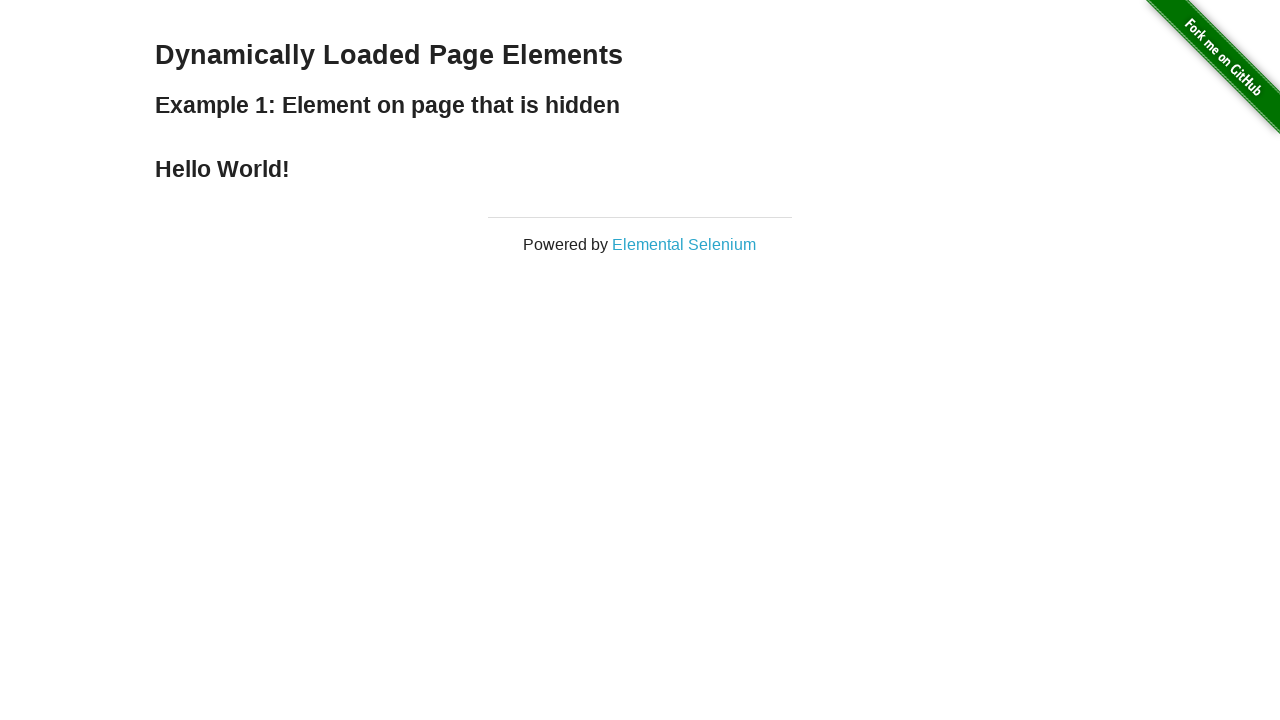

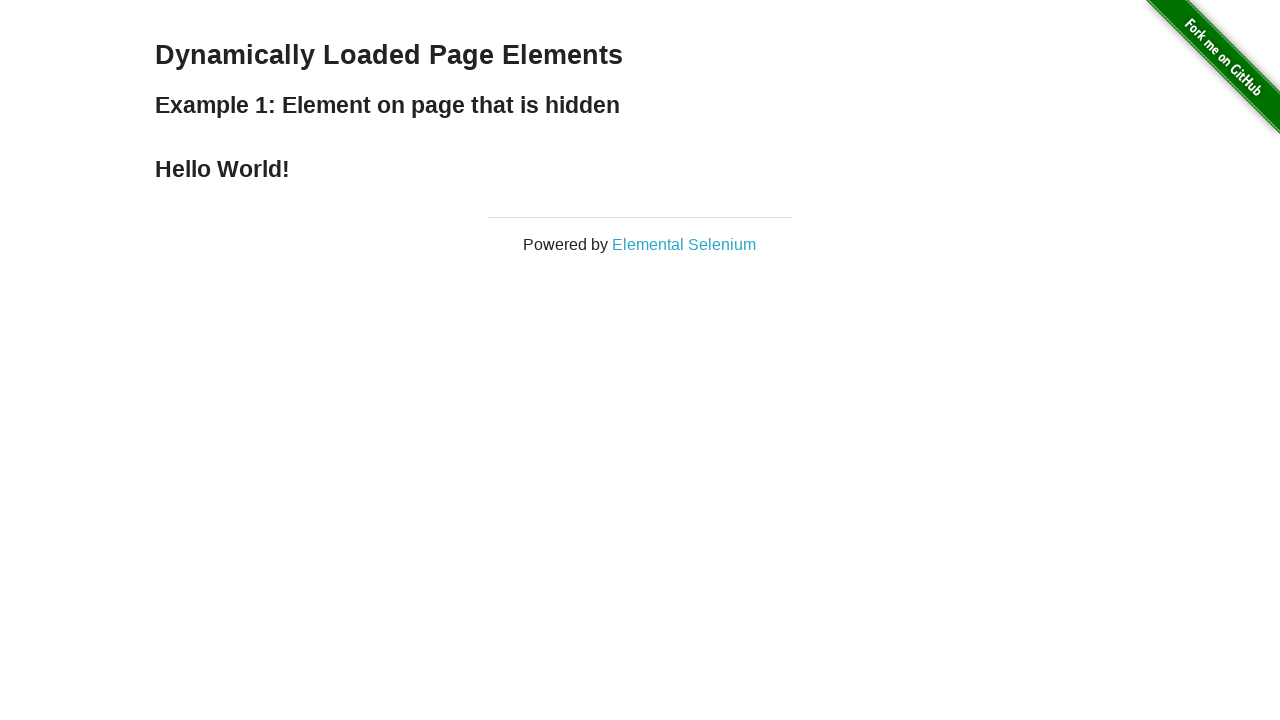